Tests adding todo items to the list by filling the input field and pressing Enter twice to create two todos

Starting URL: https://demo.playwright.dev/todomvc

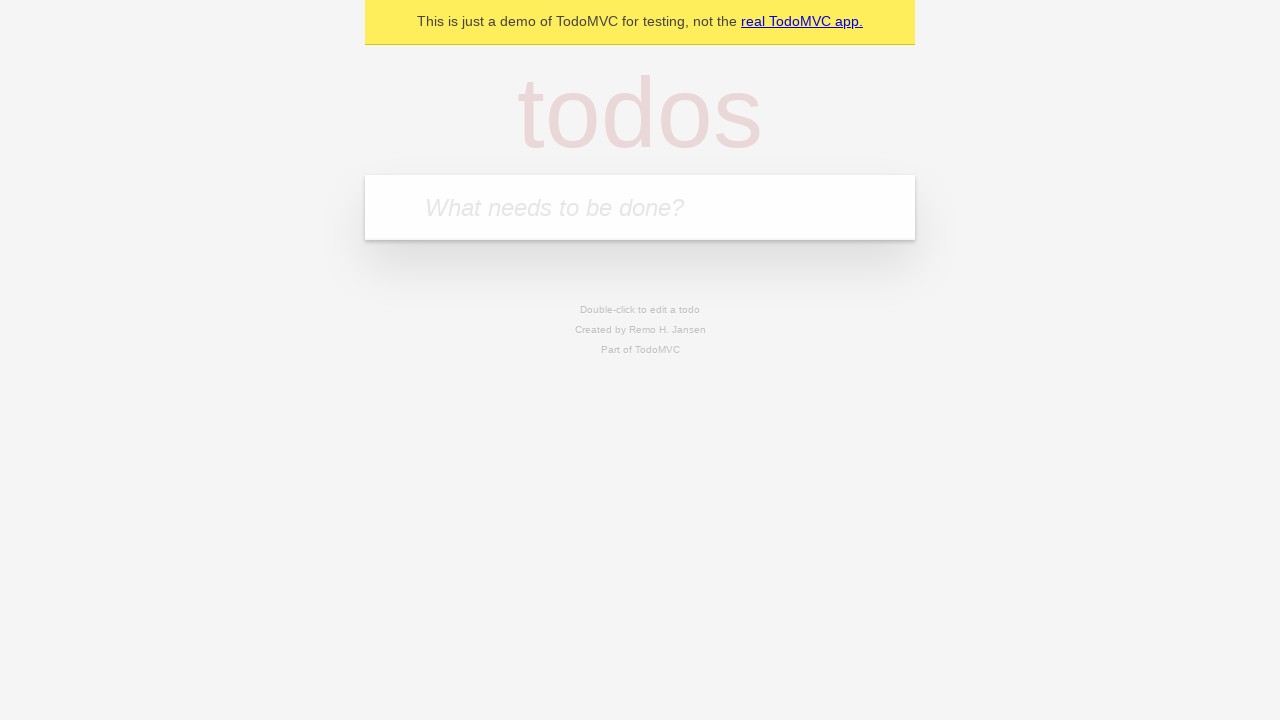

Filled todo input with 'buy some cheese' on internal:attr=[placeholder="What needs to be done?"i]
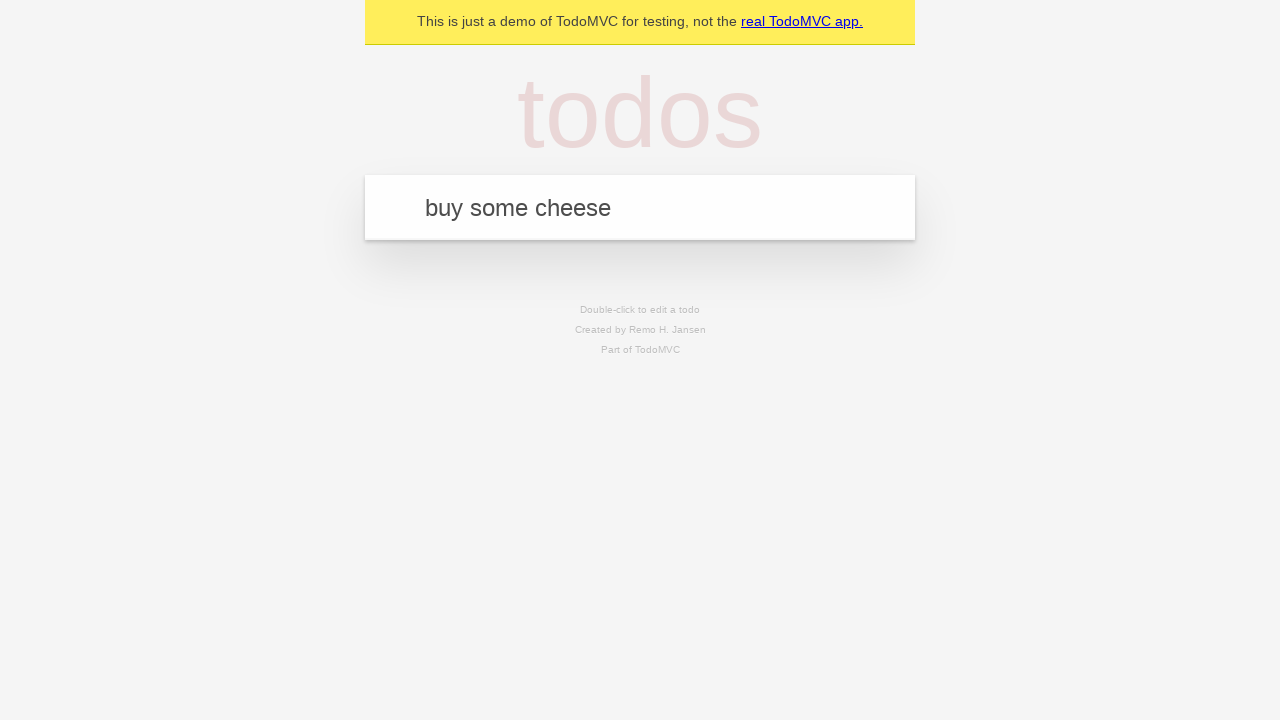

Pressed Enter to create first todo on internal:attr=[placeholder="What needs to be done?"i]
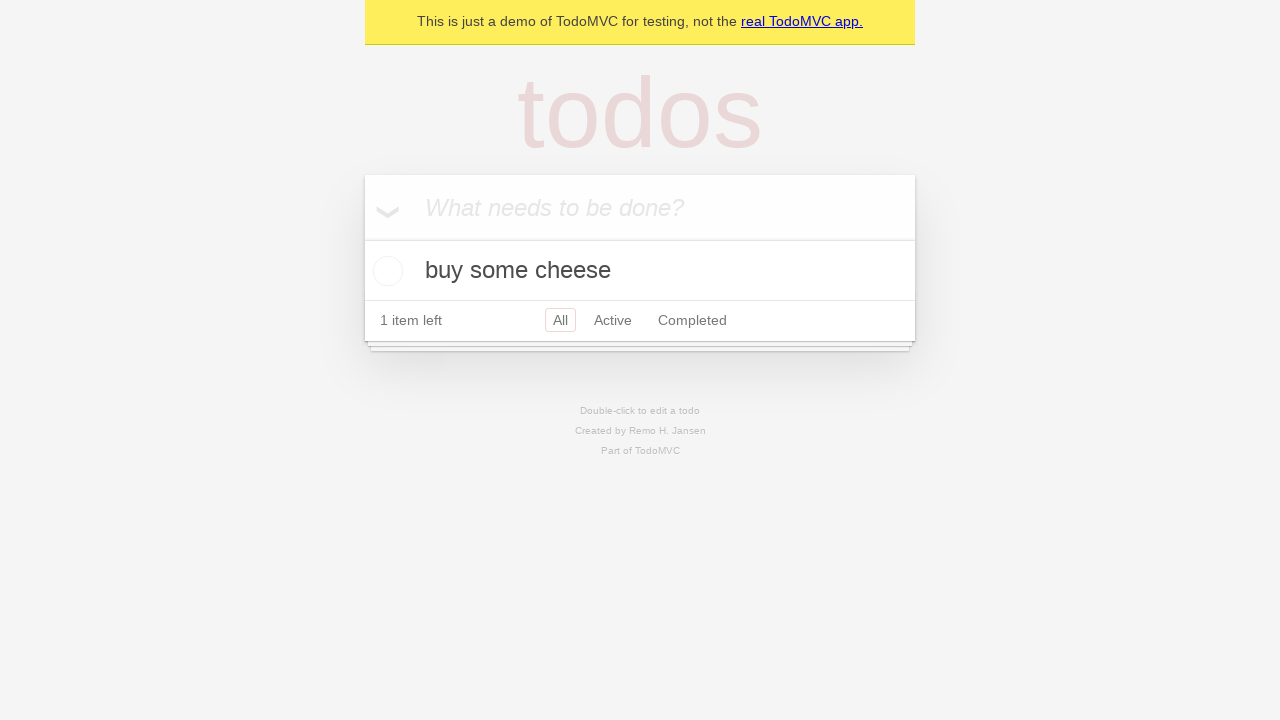

First todo appeared in the list
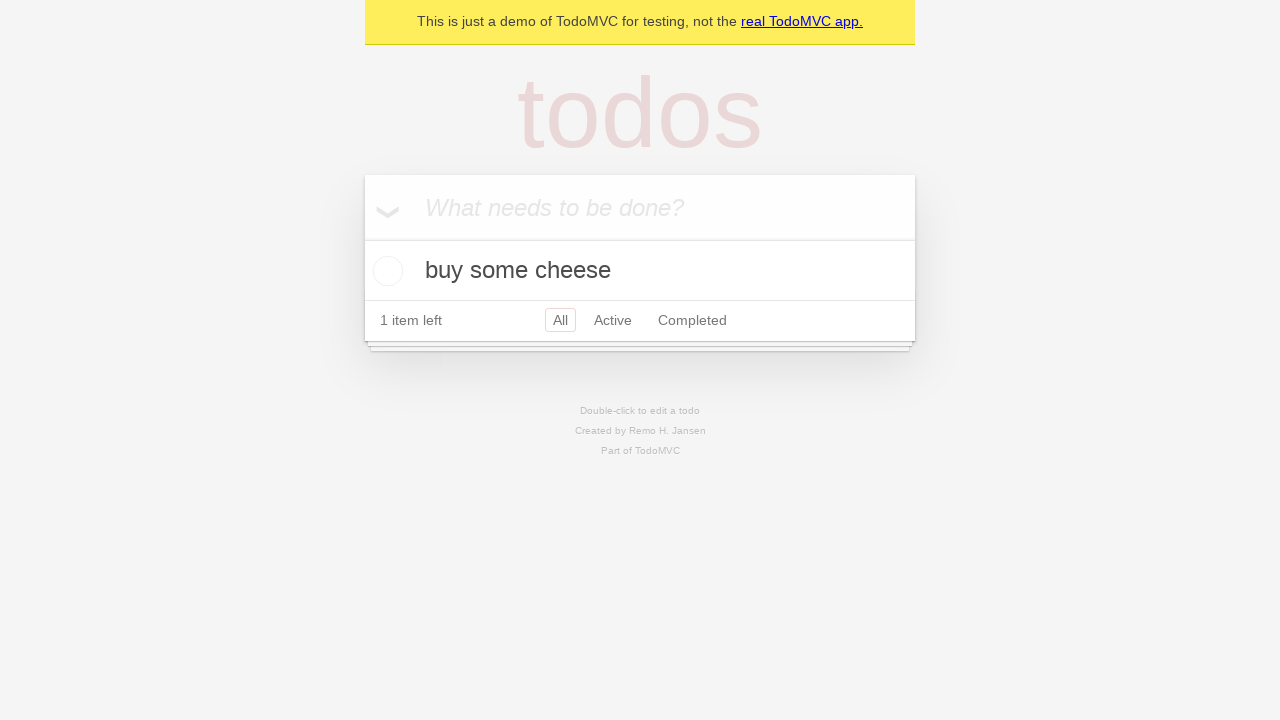

Filled todo input with 'feed the cat' on internal:attr=[placeholder="What needs to be done?"i]
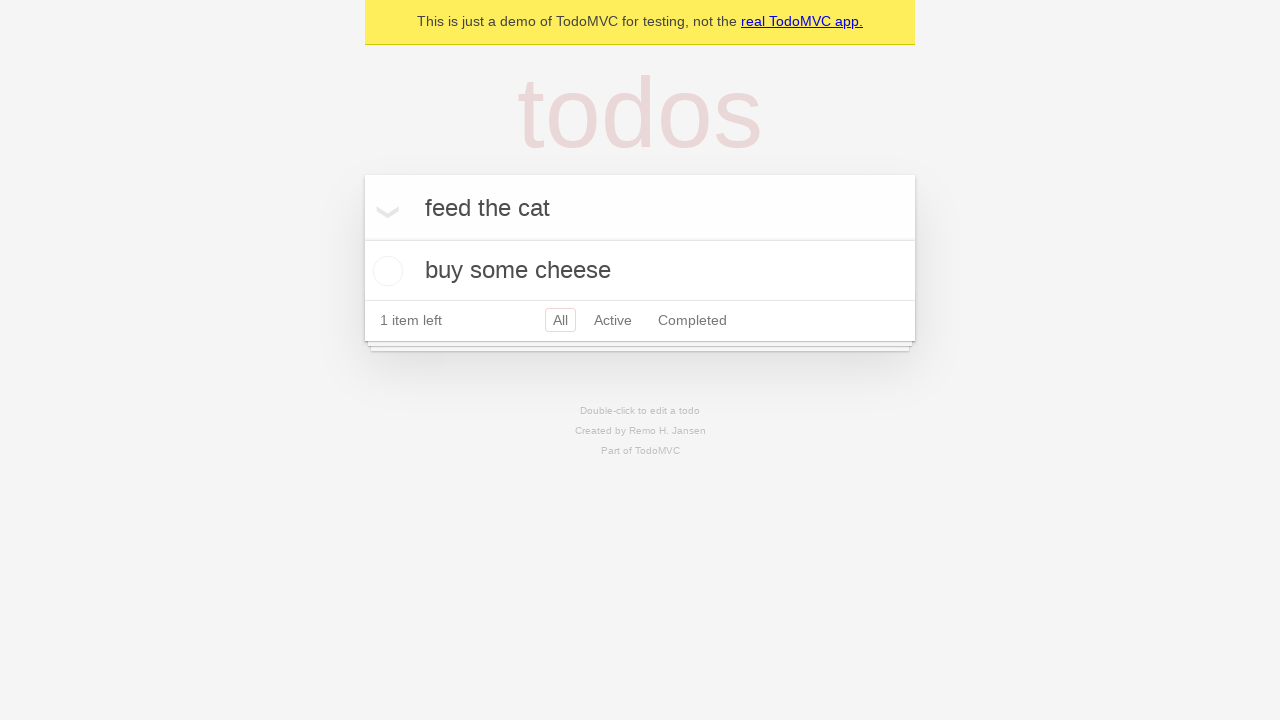

Pressed Enter to create second todo on internal:attr=[placeholder="What needs to be done?"i]
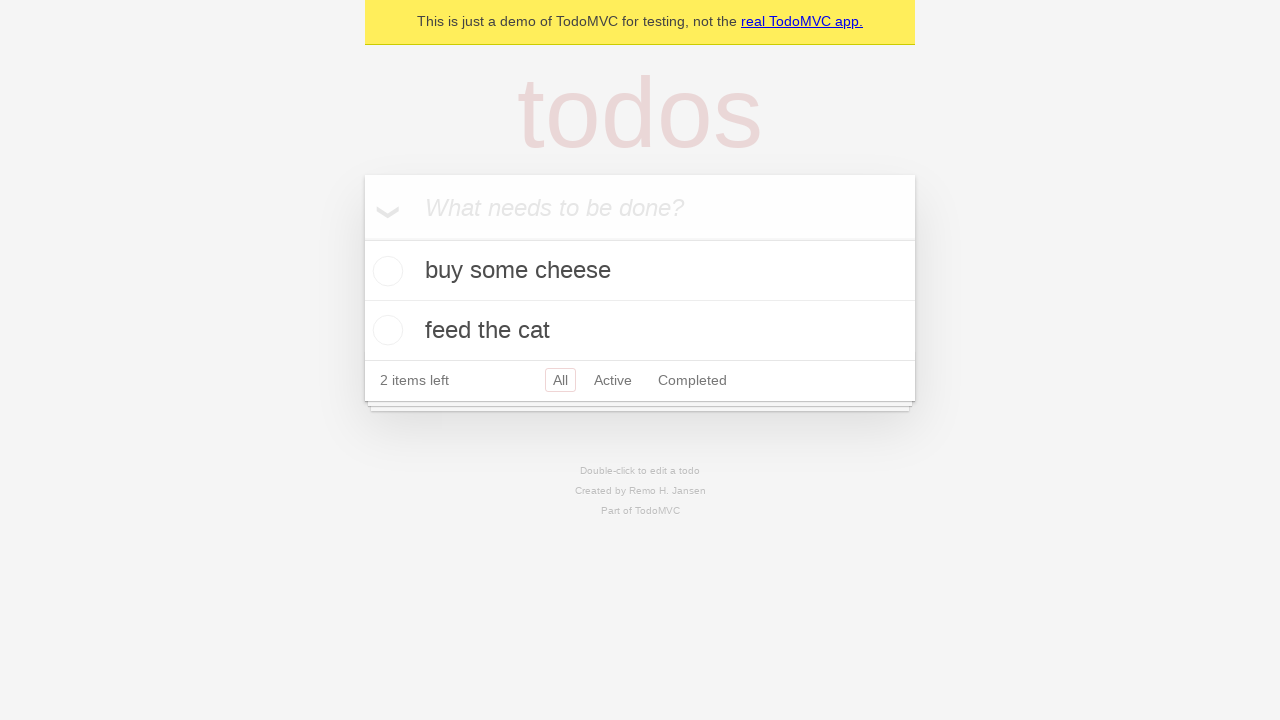

Second todo appeared in the list
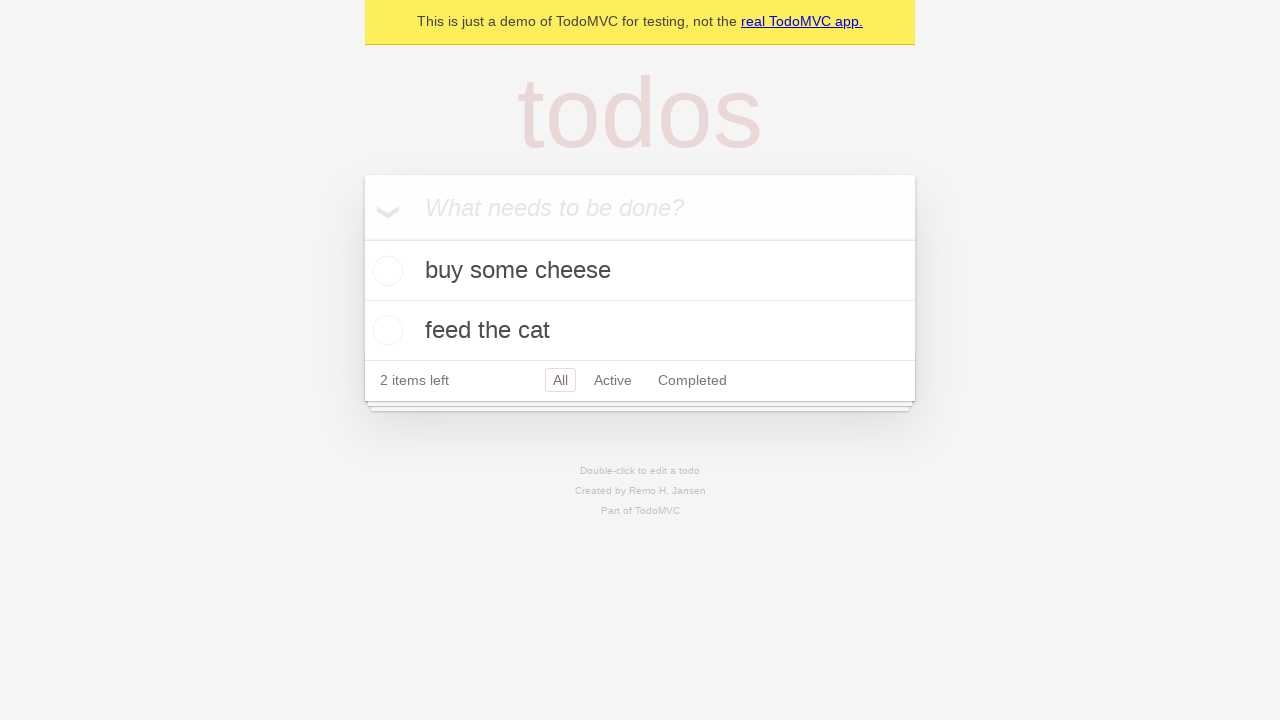

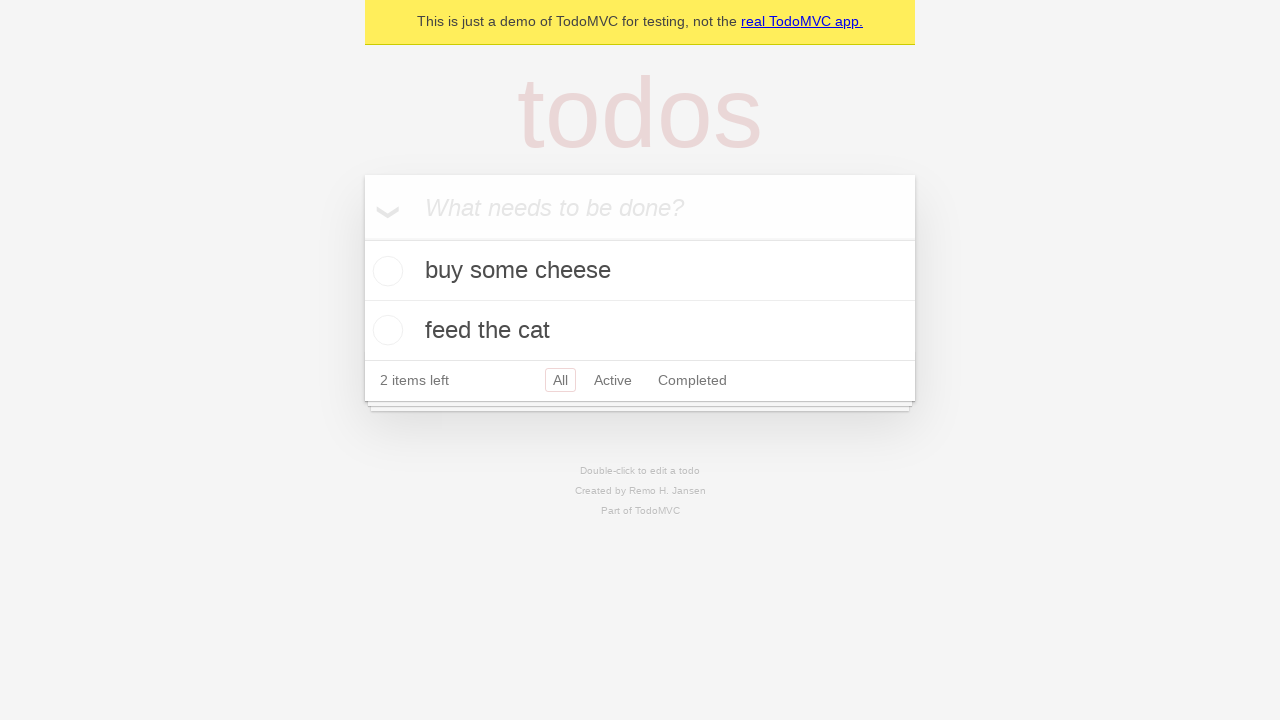